Tests JavaScript alert and confirm dialog handling by entering a name, triggering an alert, accepting it, then triggering a confirm dialog and dismissing it.

Starting URL: https://rahulshettyacademy.com/AutomationPractice

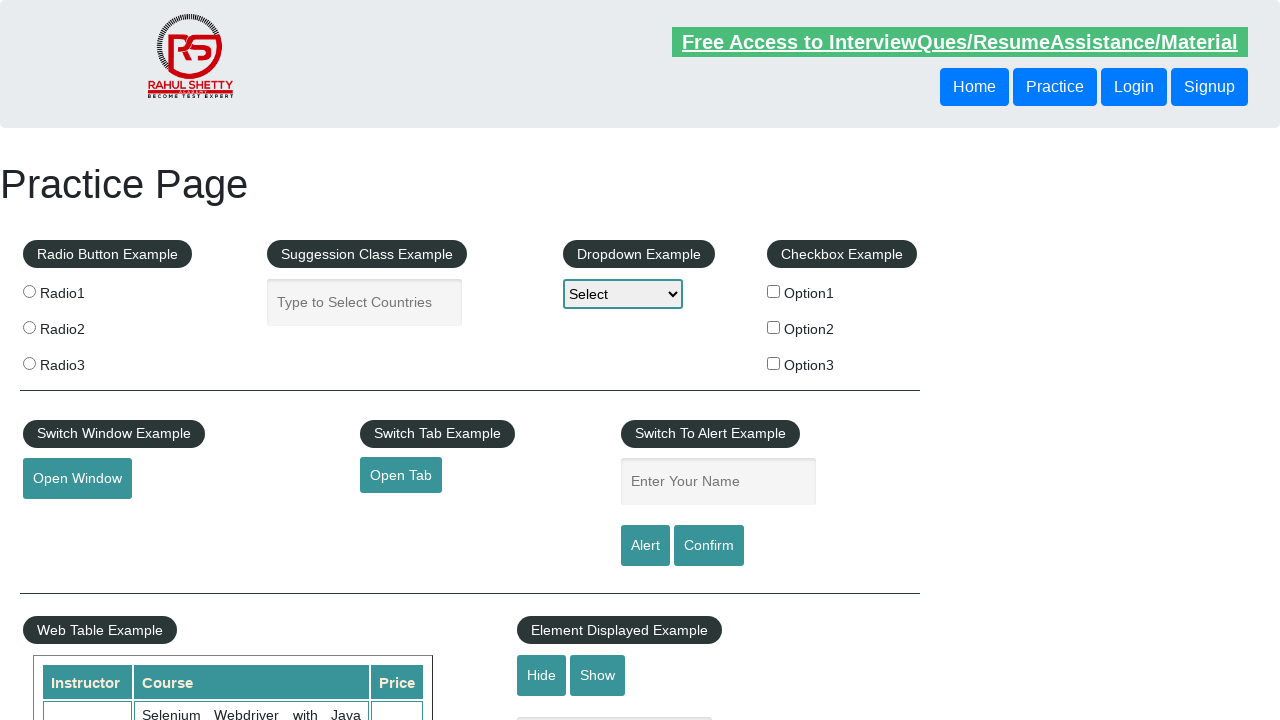

Entered 'Rahul' in the name field on #name
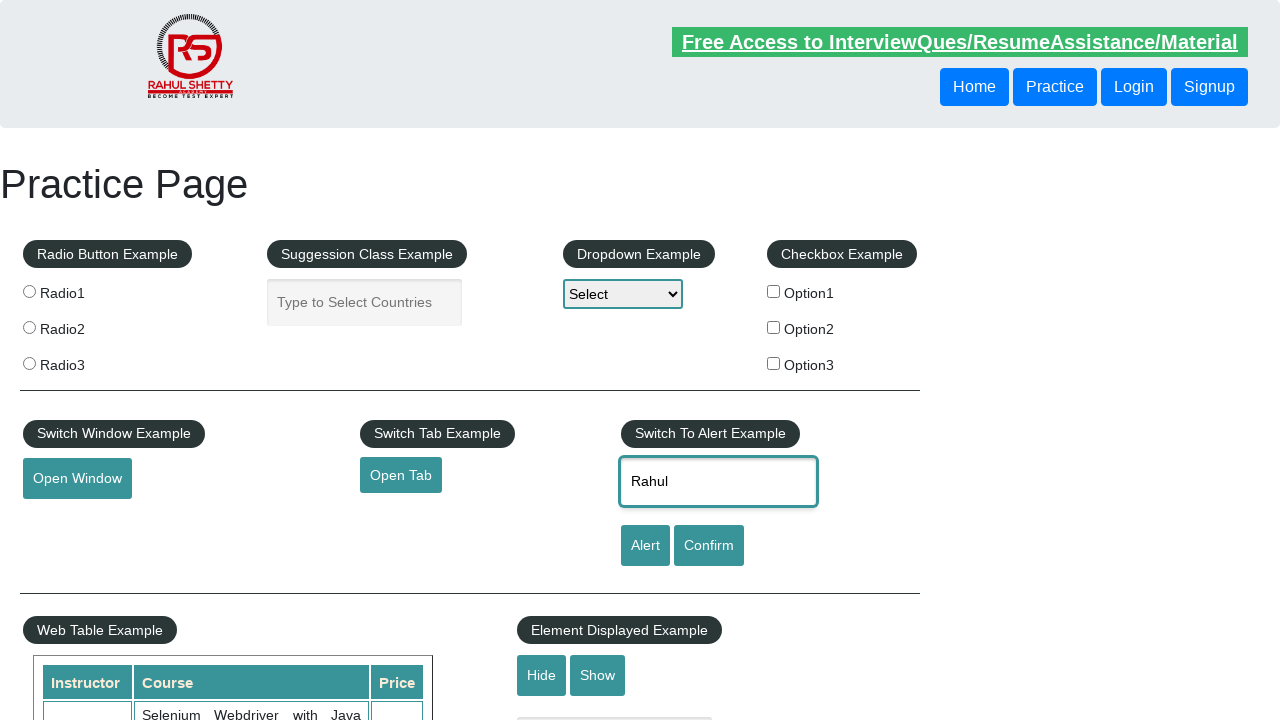

Clicked alert button and accepted the JavaScript alert dialog at (645, 546) on #alertbtn
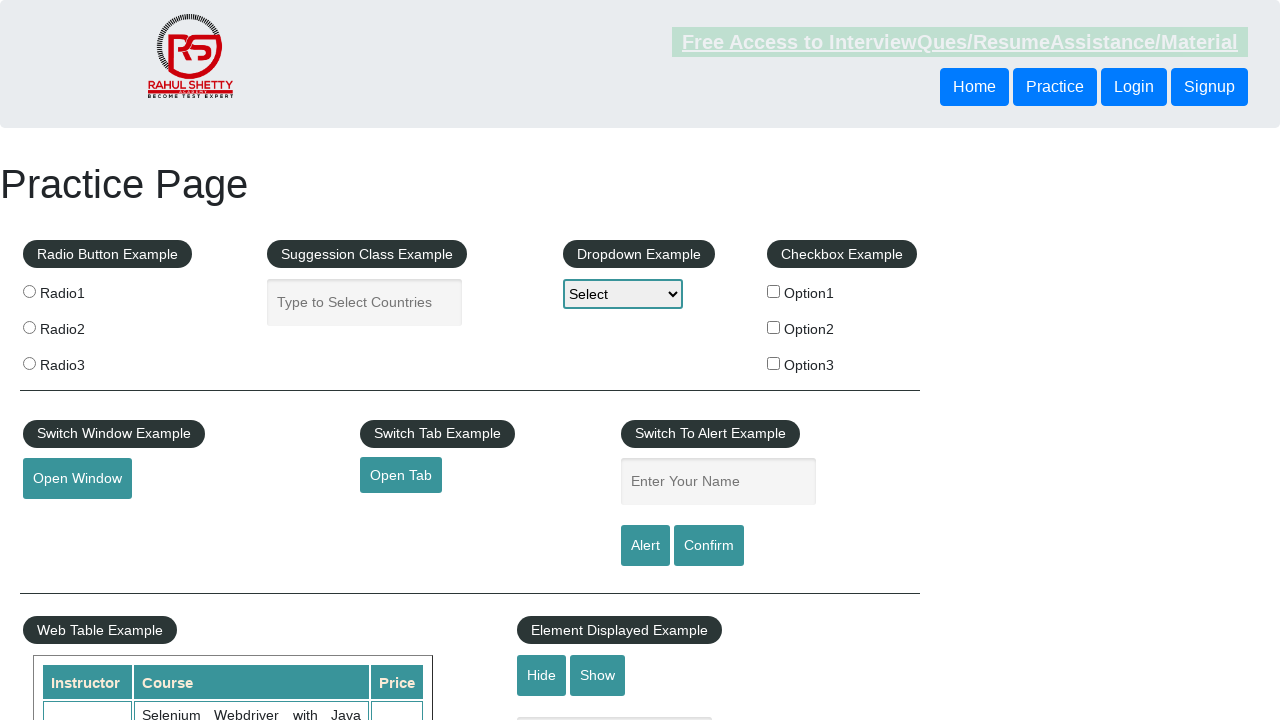

Clicked confirm button and dismissed the confirm dialog at (709, 546) on #confirmbtn
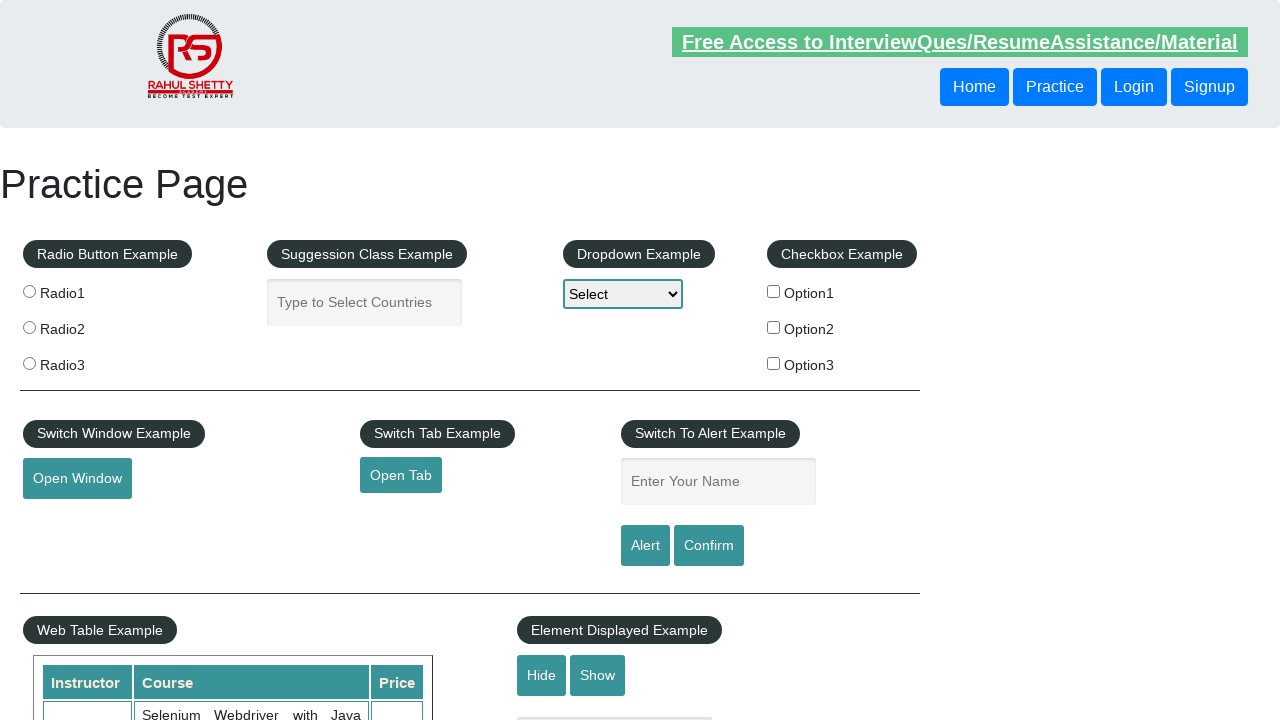

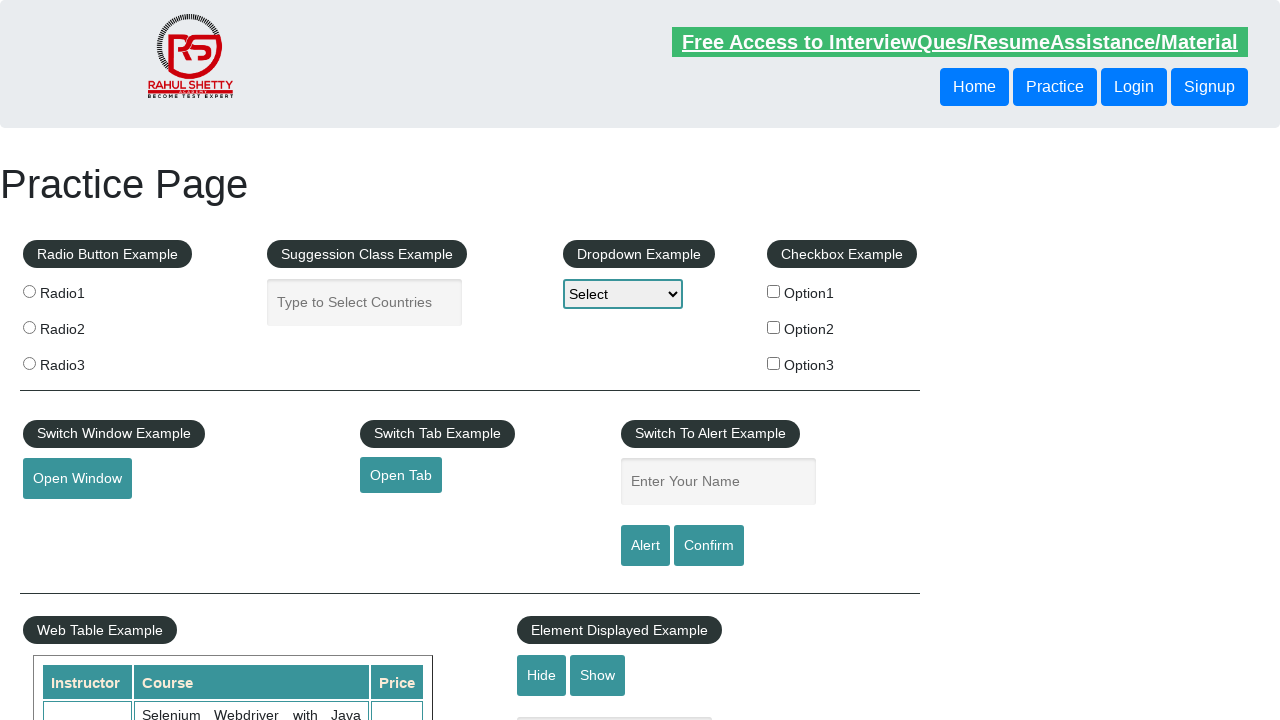